Verifies the text of form labels

Starting URL: https://the-internet.herokuapp.com/

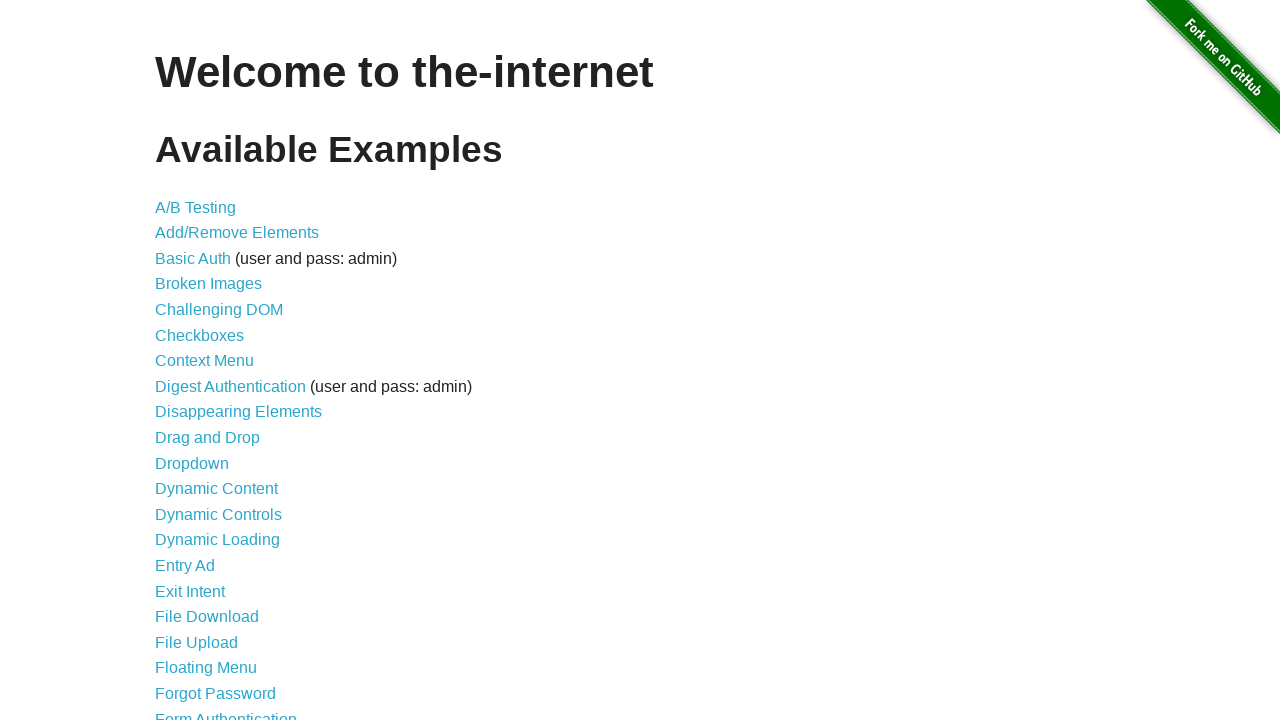

Clicked on Form Authentication link at (226, 712) on text=Form Authentication
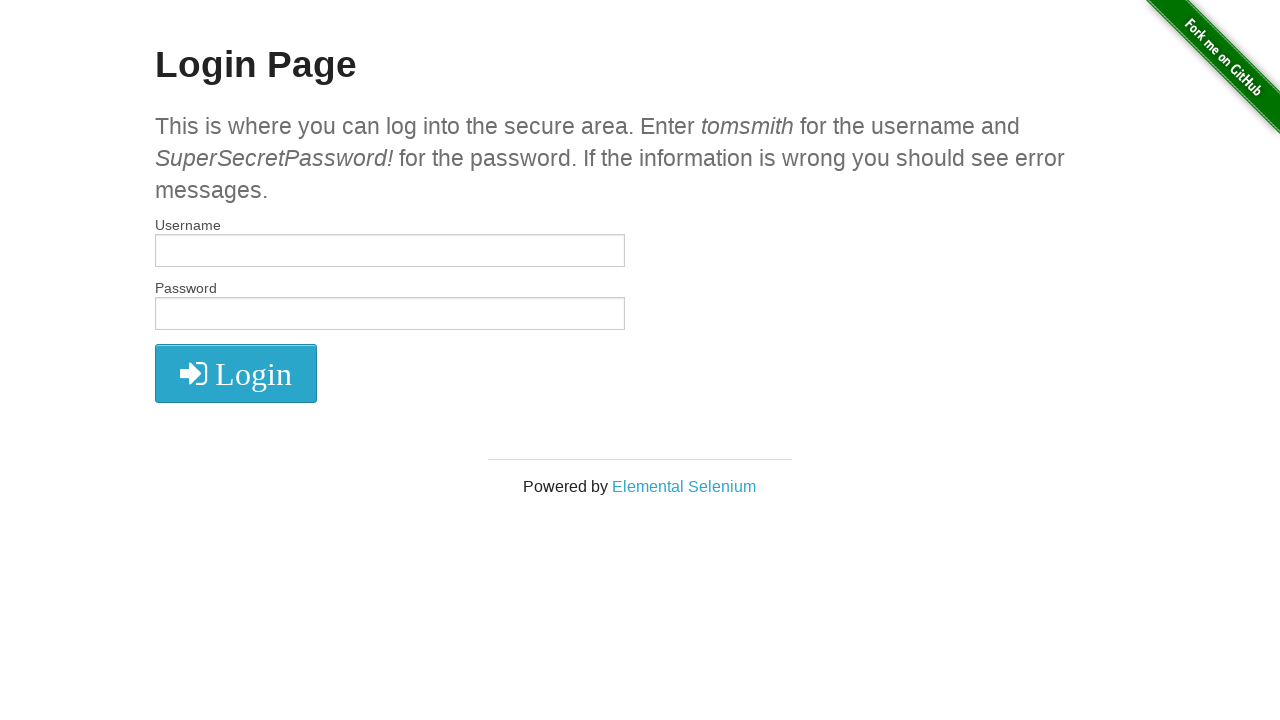

Retrieved all form labels text content
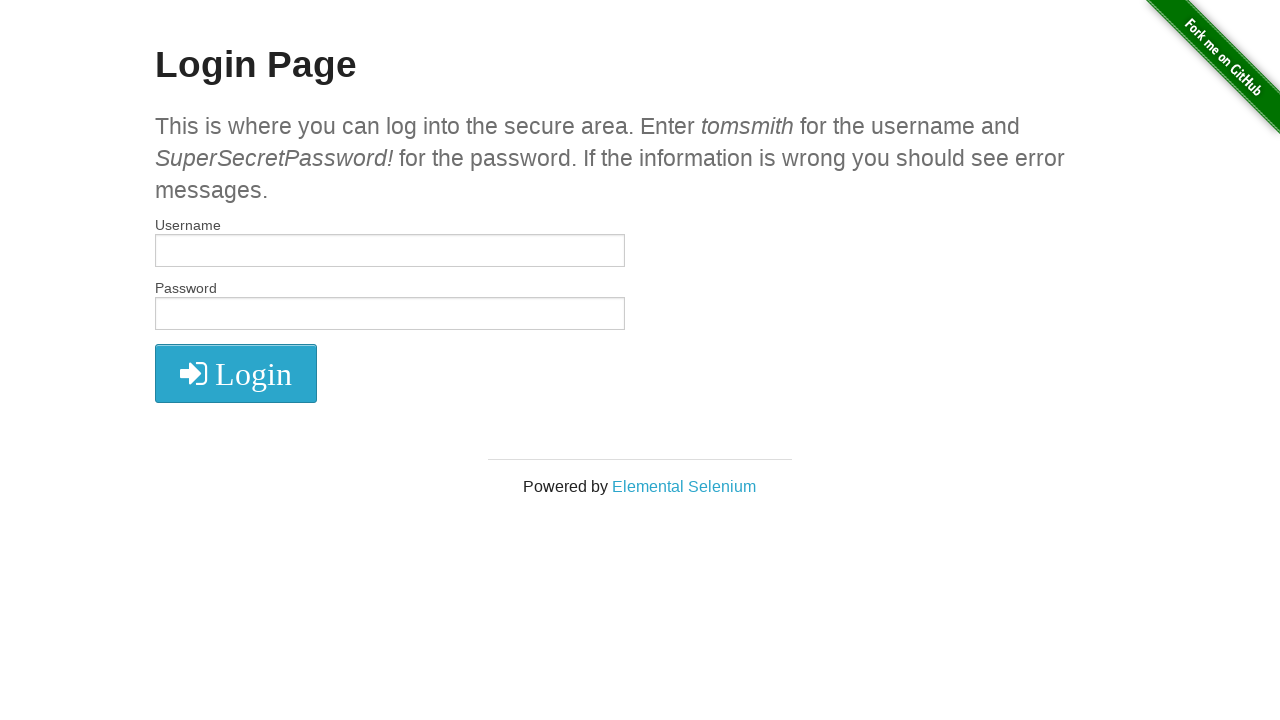

Verified that label texts match expected values: 'Username' and 'Password'
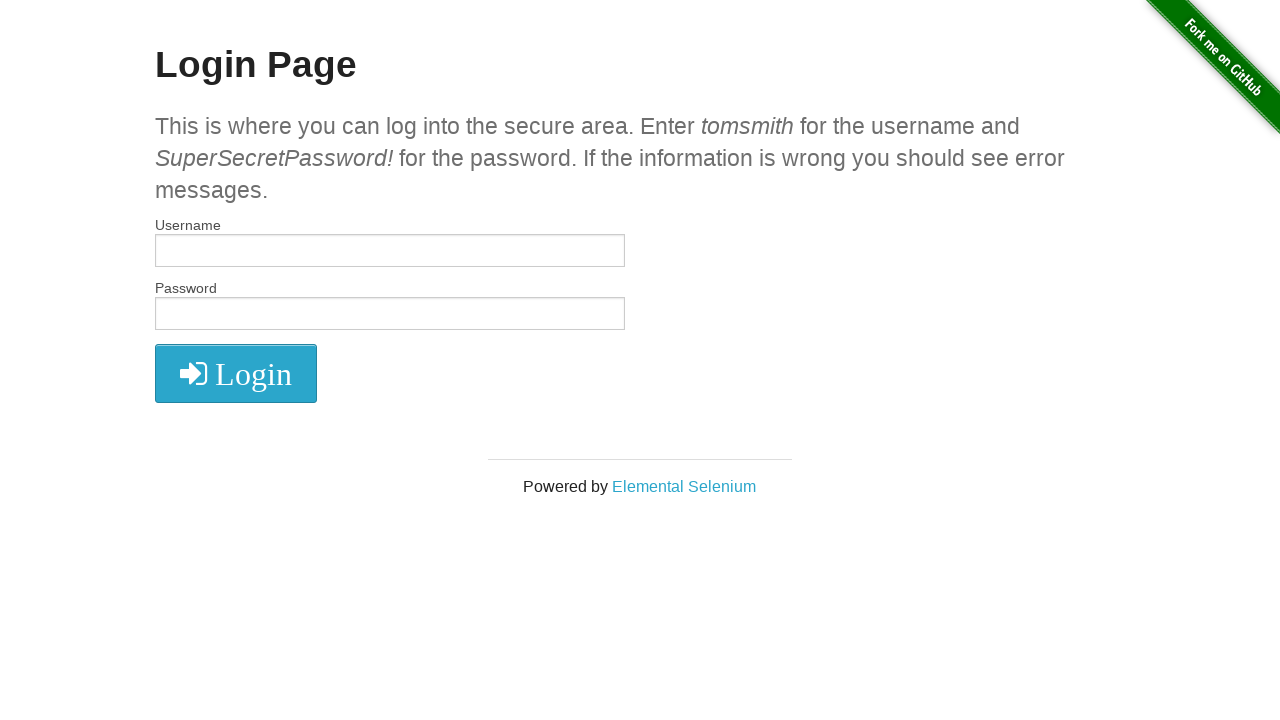

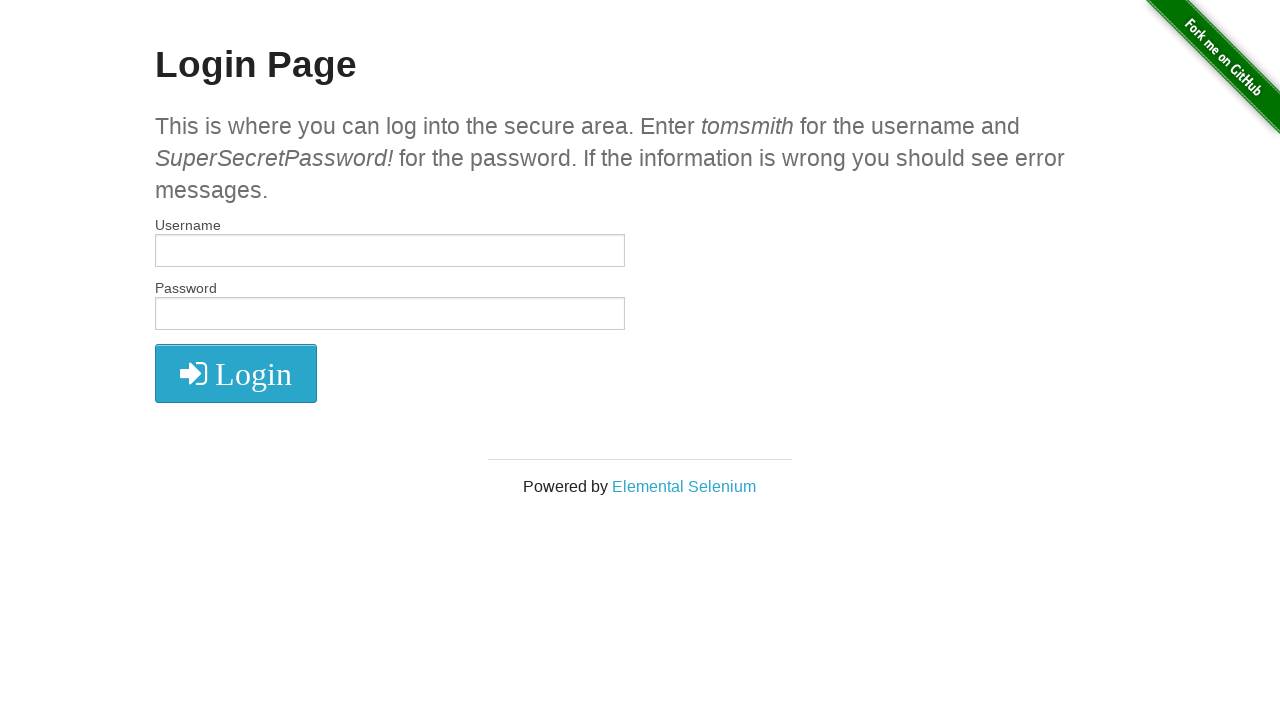